Tests the basic calculator's addition functionality by entering two numbers, selecting the addition operation, and verifying the result

Starting URL: https://testsheepnz.github.io/BasicCalculator.html

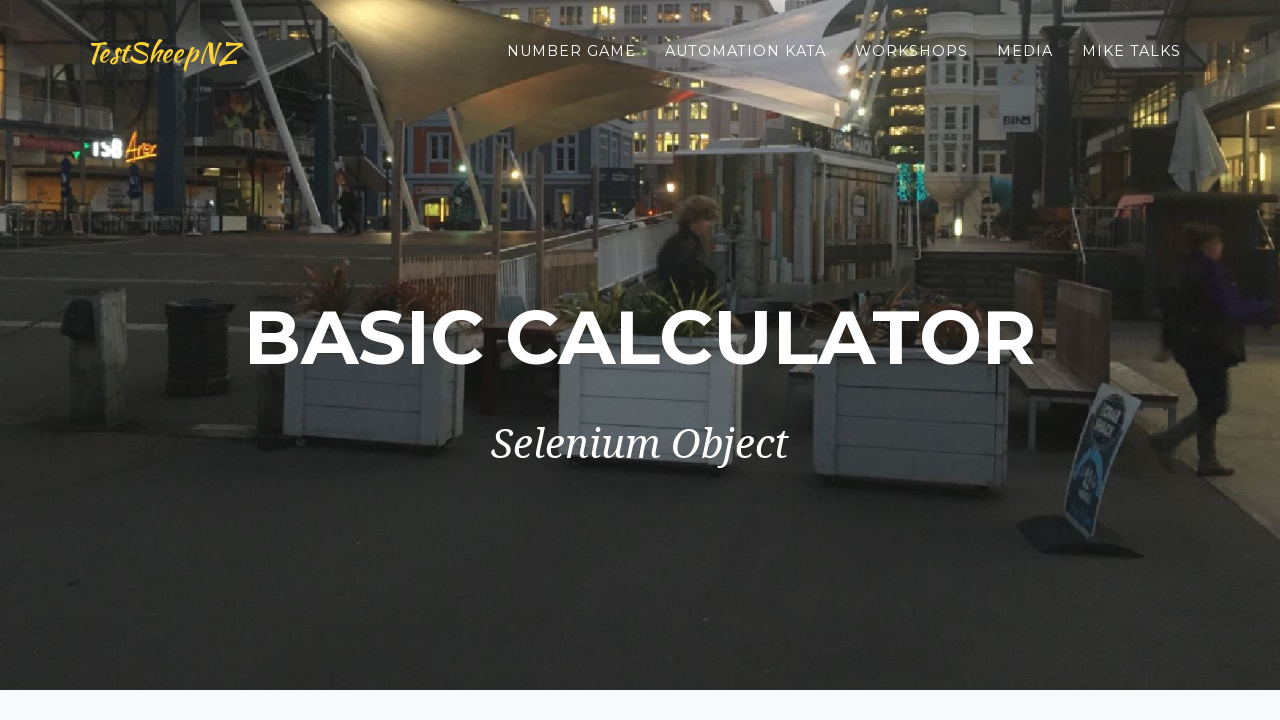

Navigated to Basic Calculator page
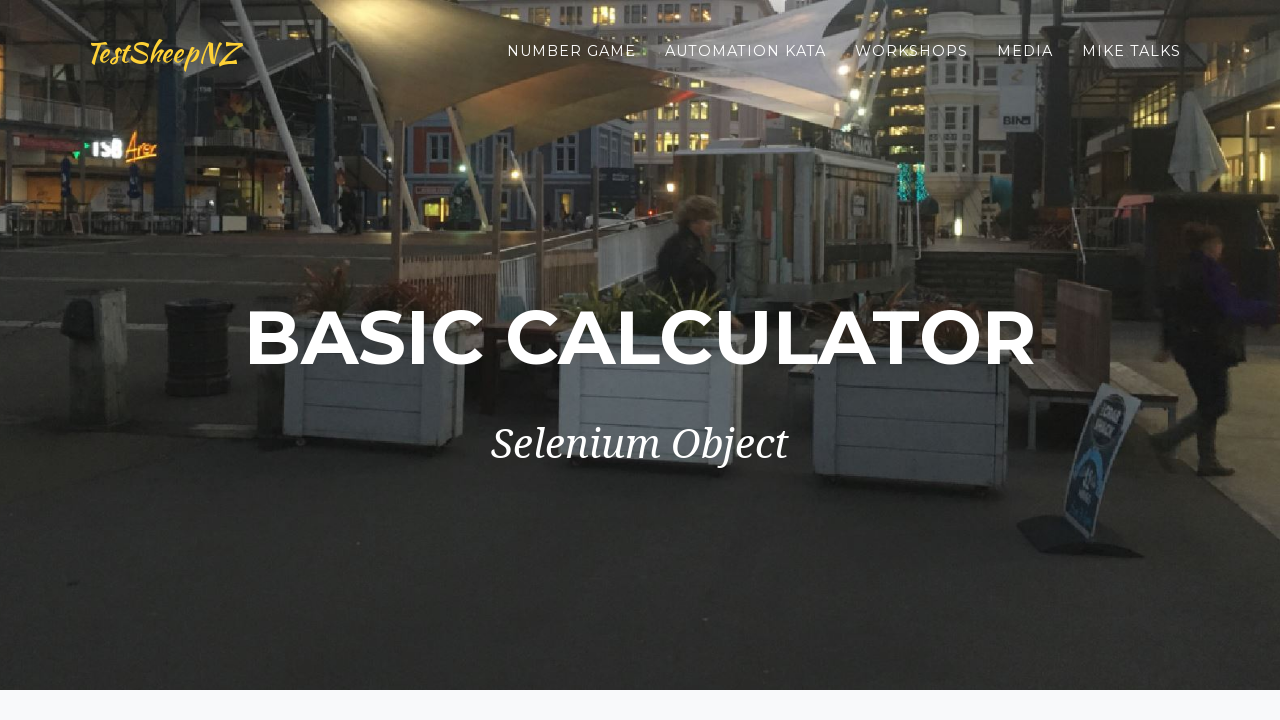

Selected addition operation from dropdown on select[name='selectOperation']
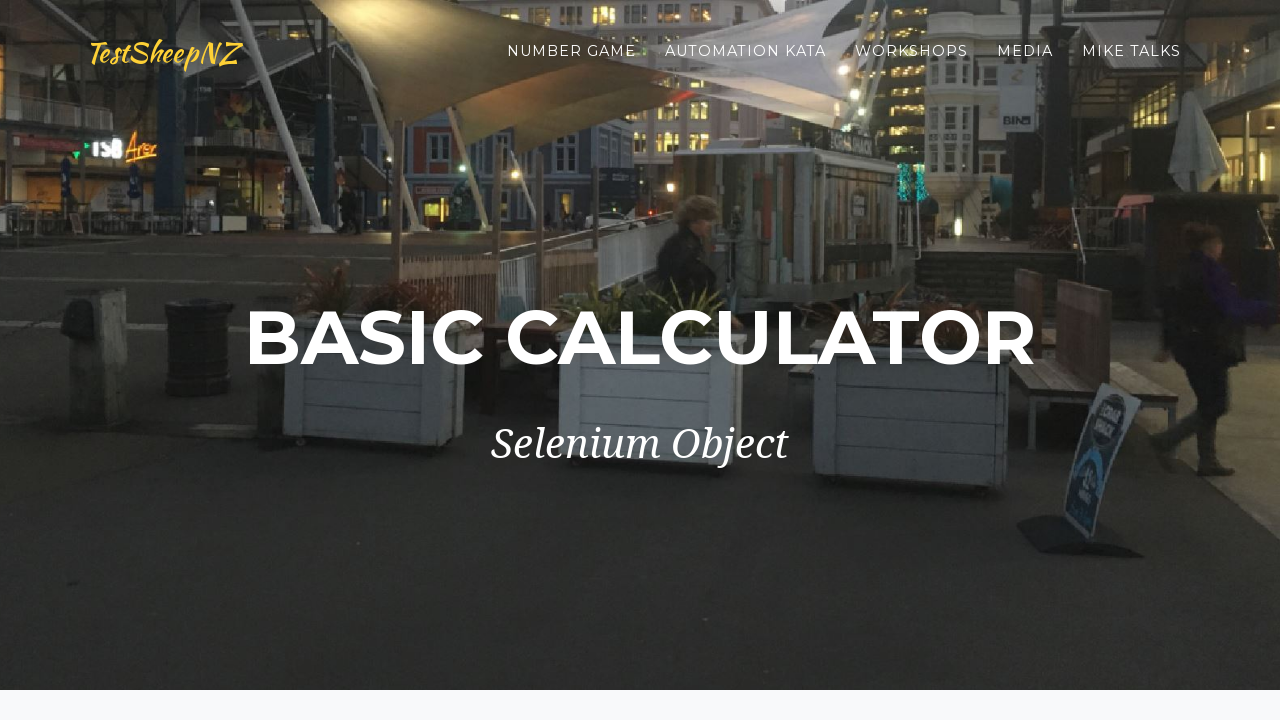

Entered first number: 5 on #number1Field
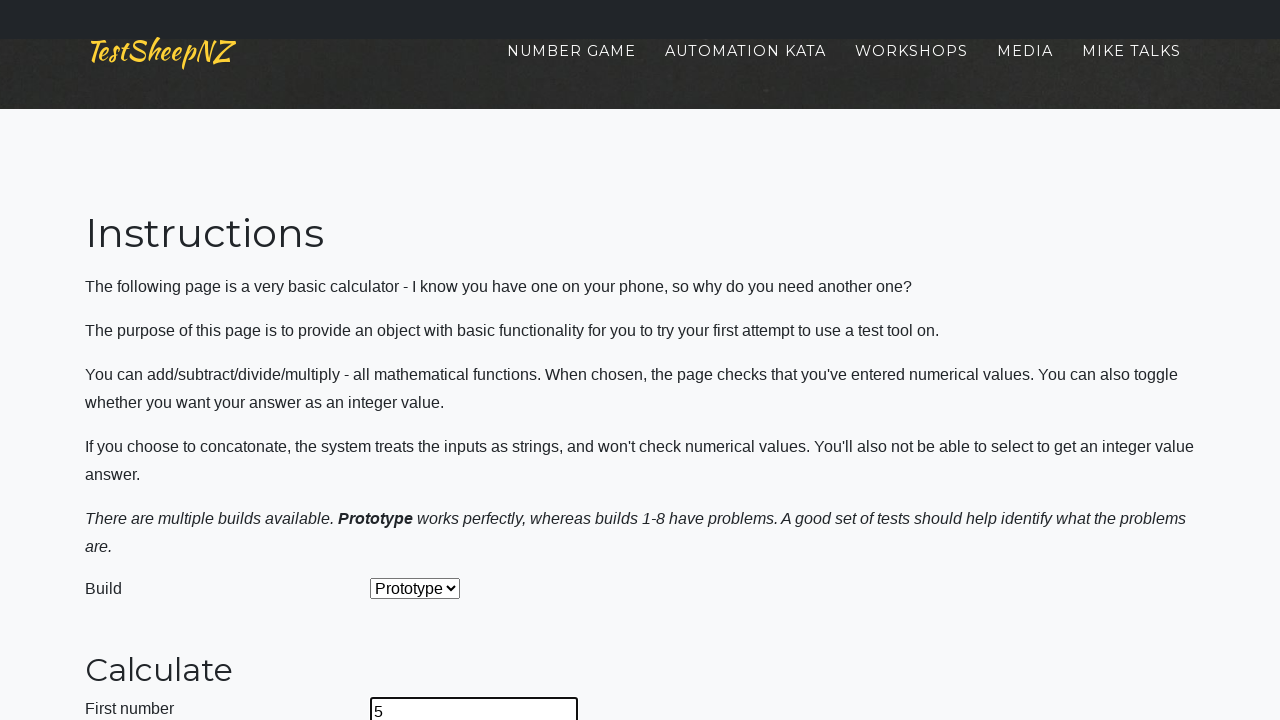

Entered second number: 5 on #number2Field
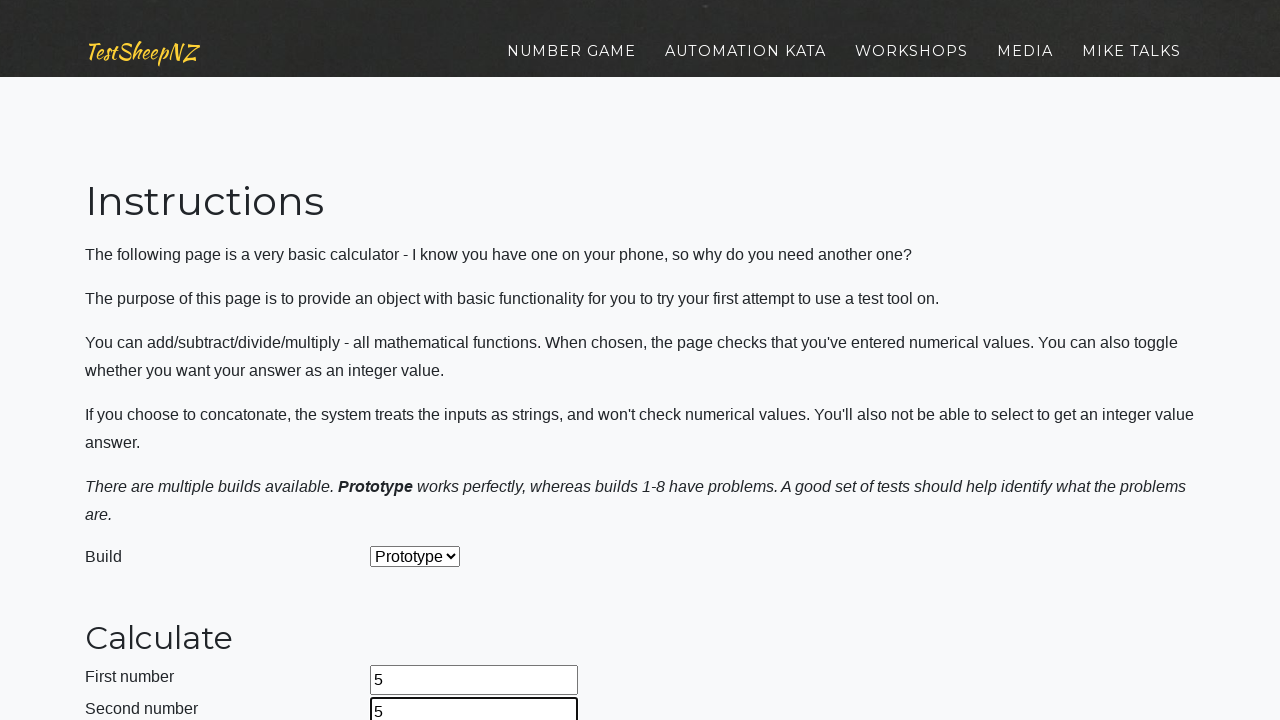

Clicked calculate button at (422, 361) on #calculateButton
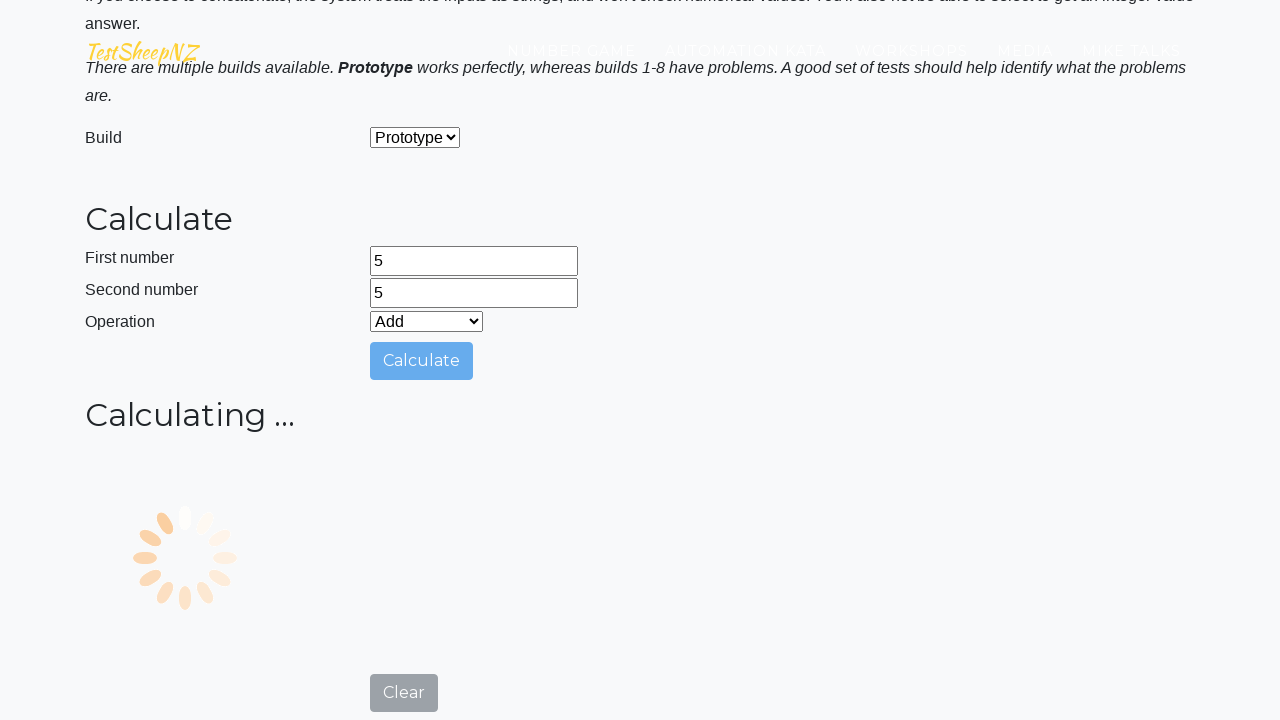

Result field populated with calculation result
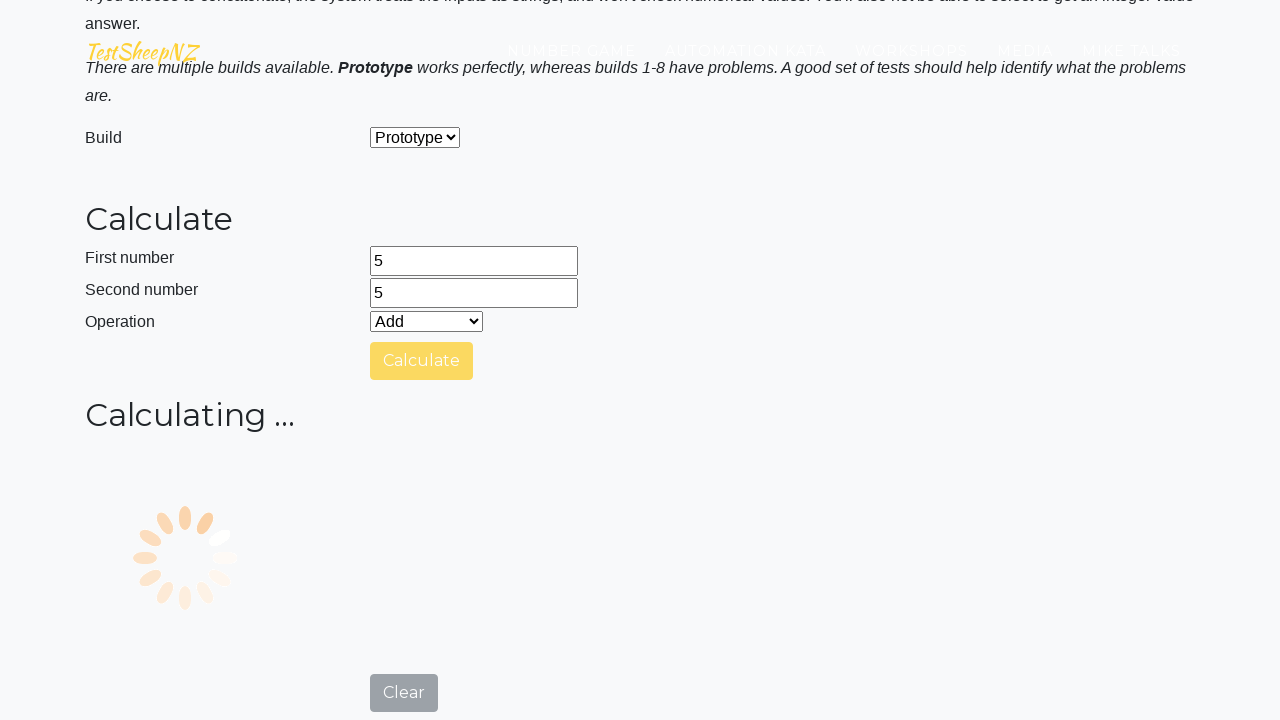

Verified result equals 10 (5 + 5)
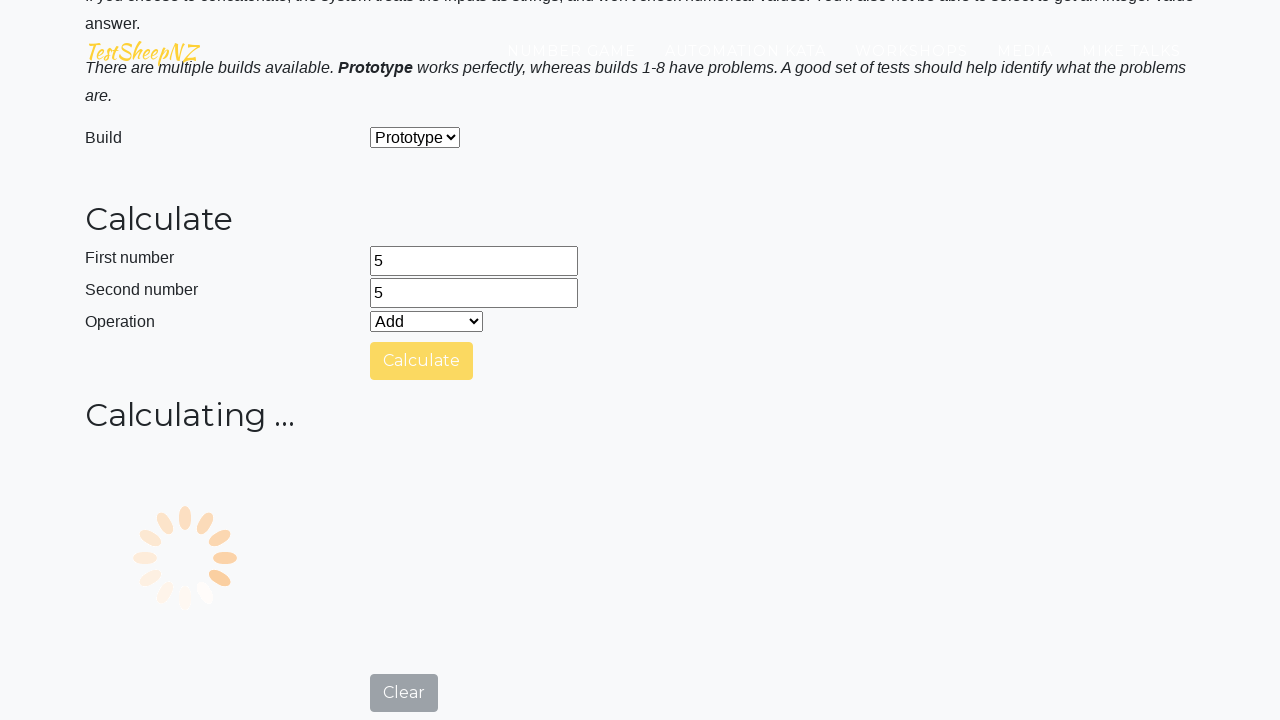

Clicked clear button to reset calculator at (404, 485) on #clearButton
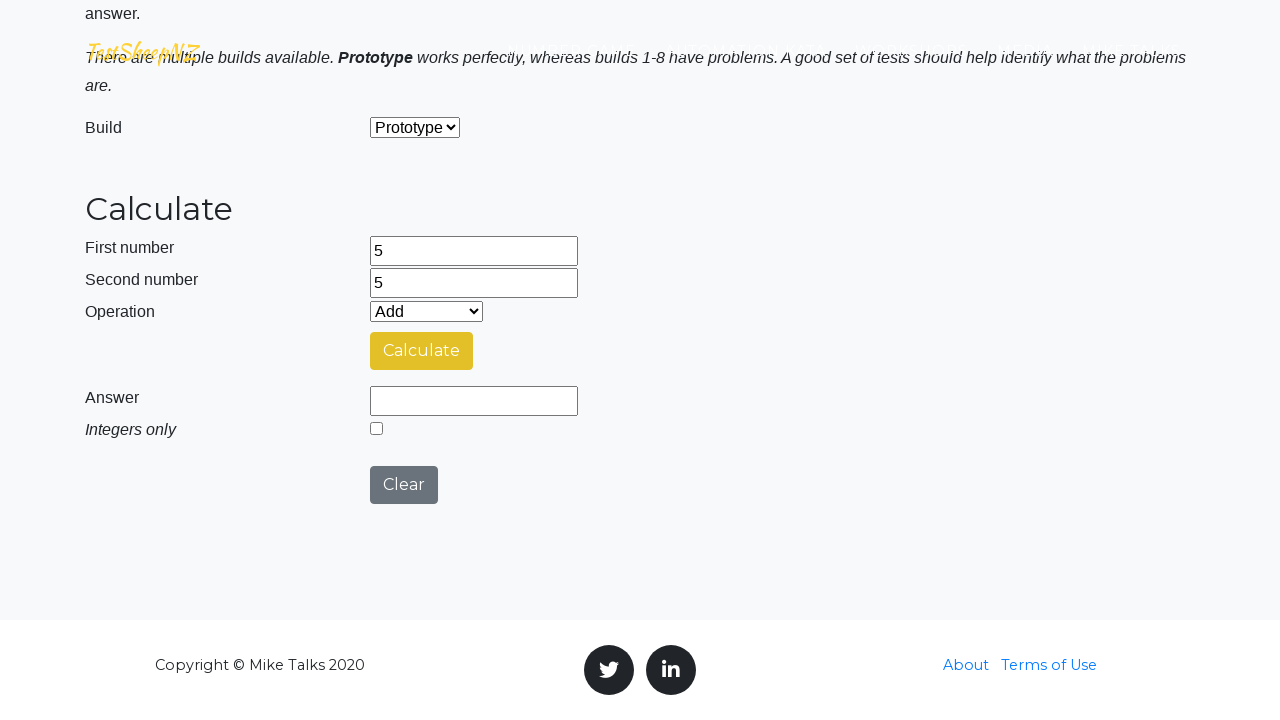

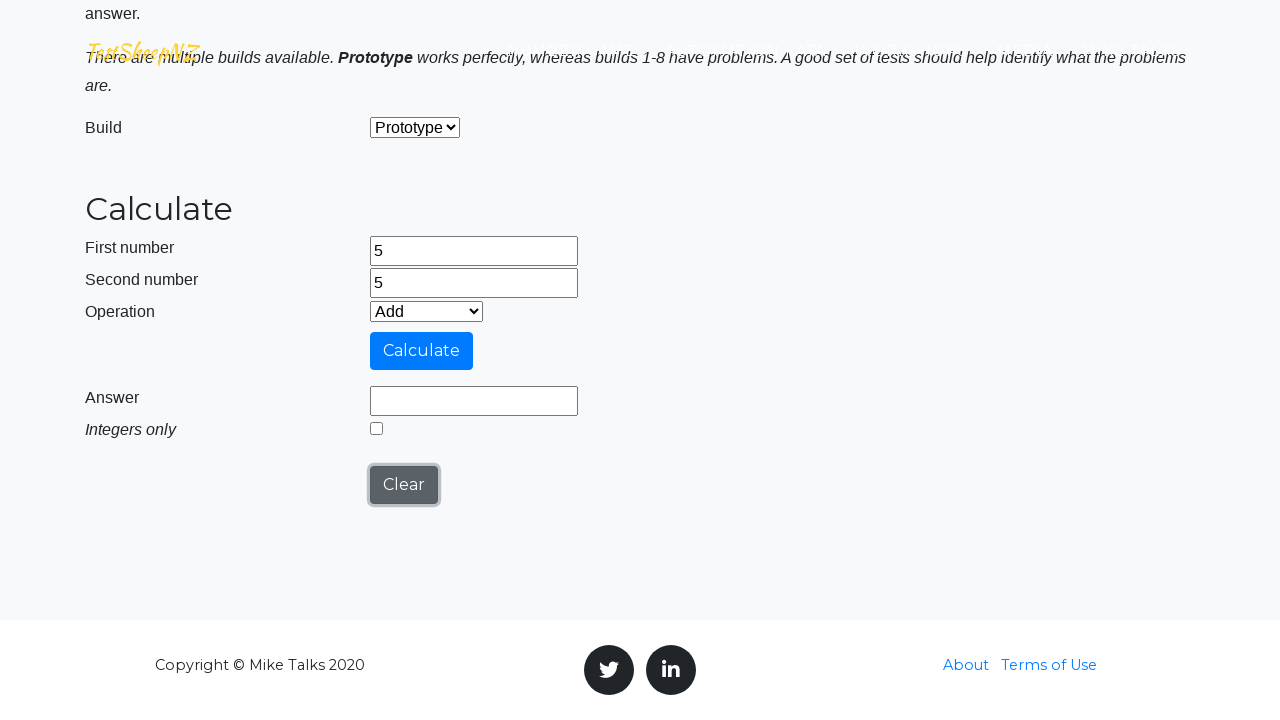